Navigates to SurveyJS test site and sets viewport size, then waits for page to load for visual verification

Starting URL: https://surveyjstest.azurewebsites.net/

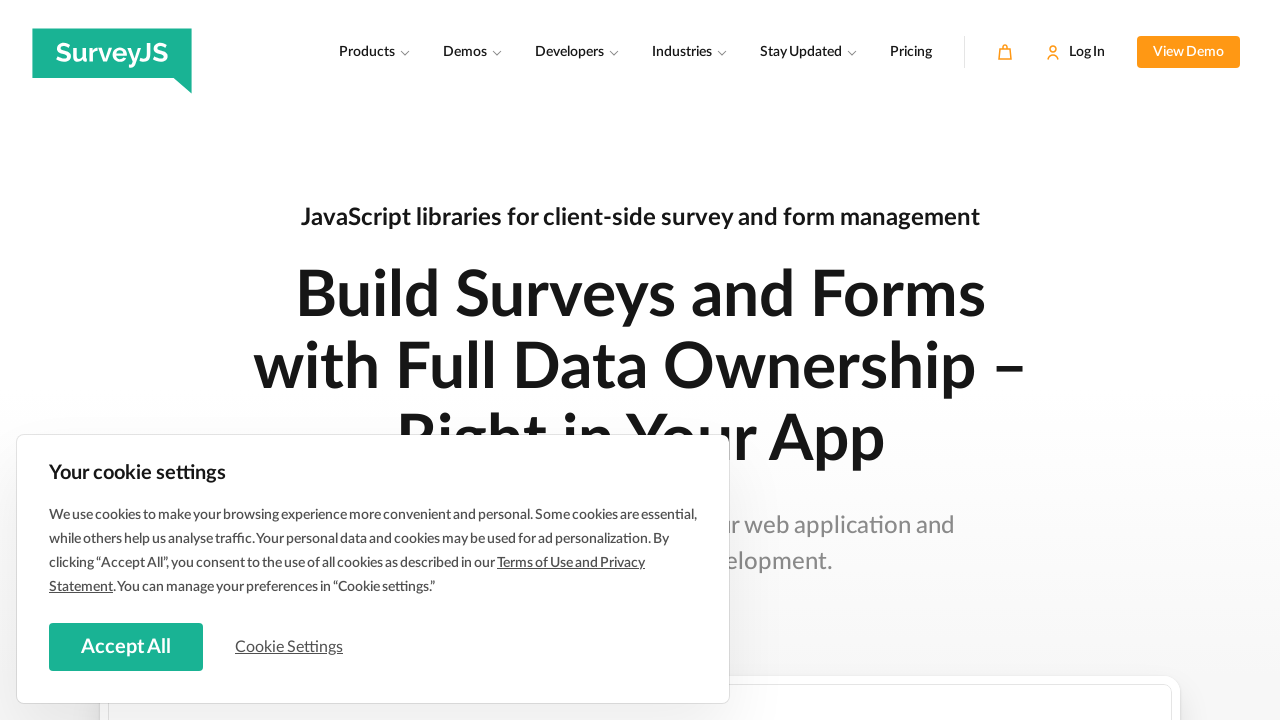

Set viewport size to 1920x10000
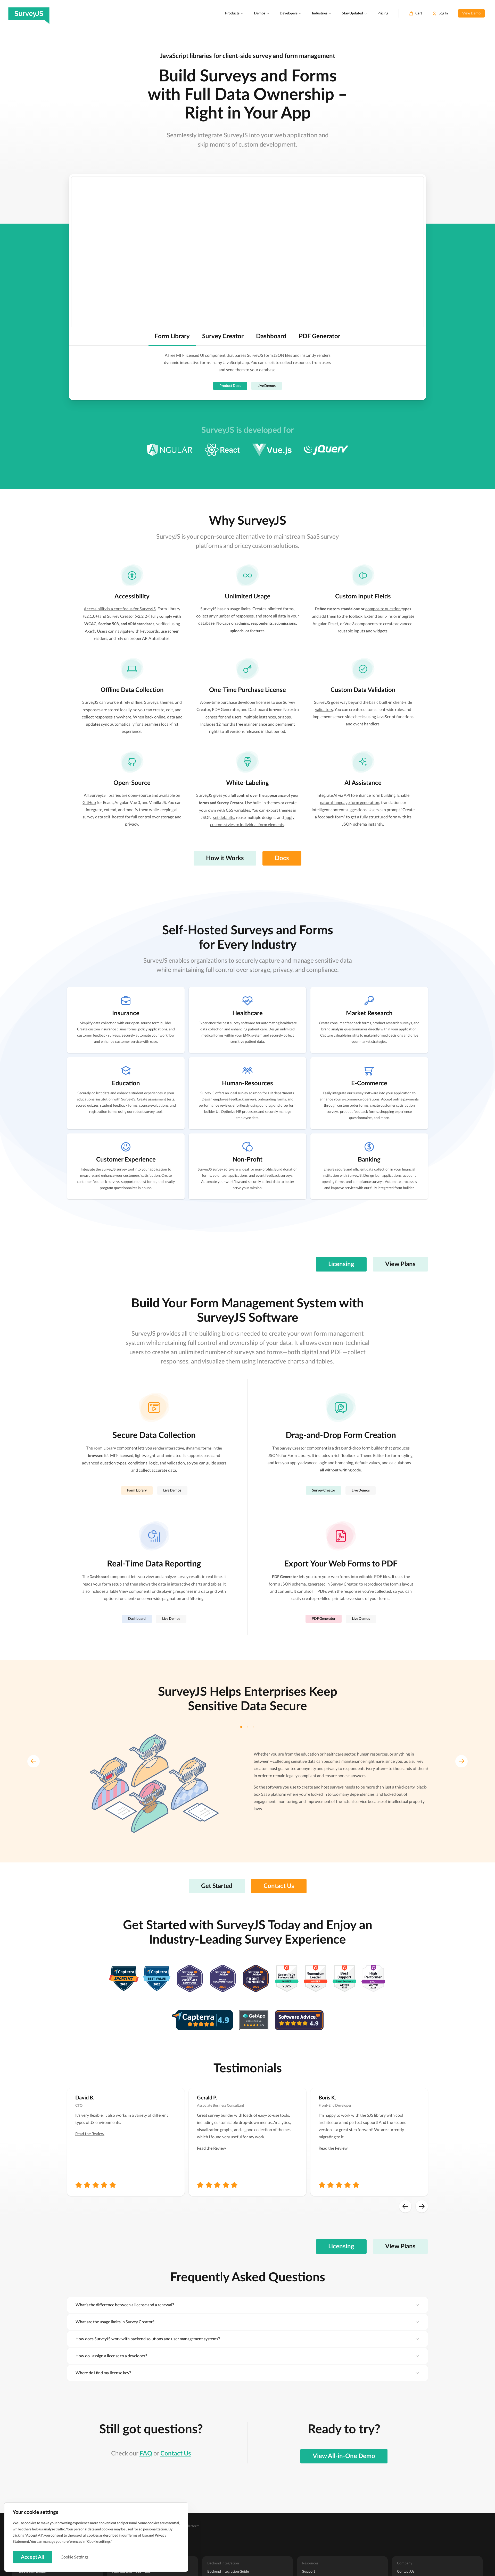

Page loaded and network idle state reached
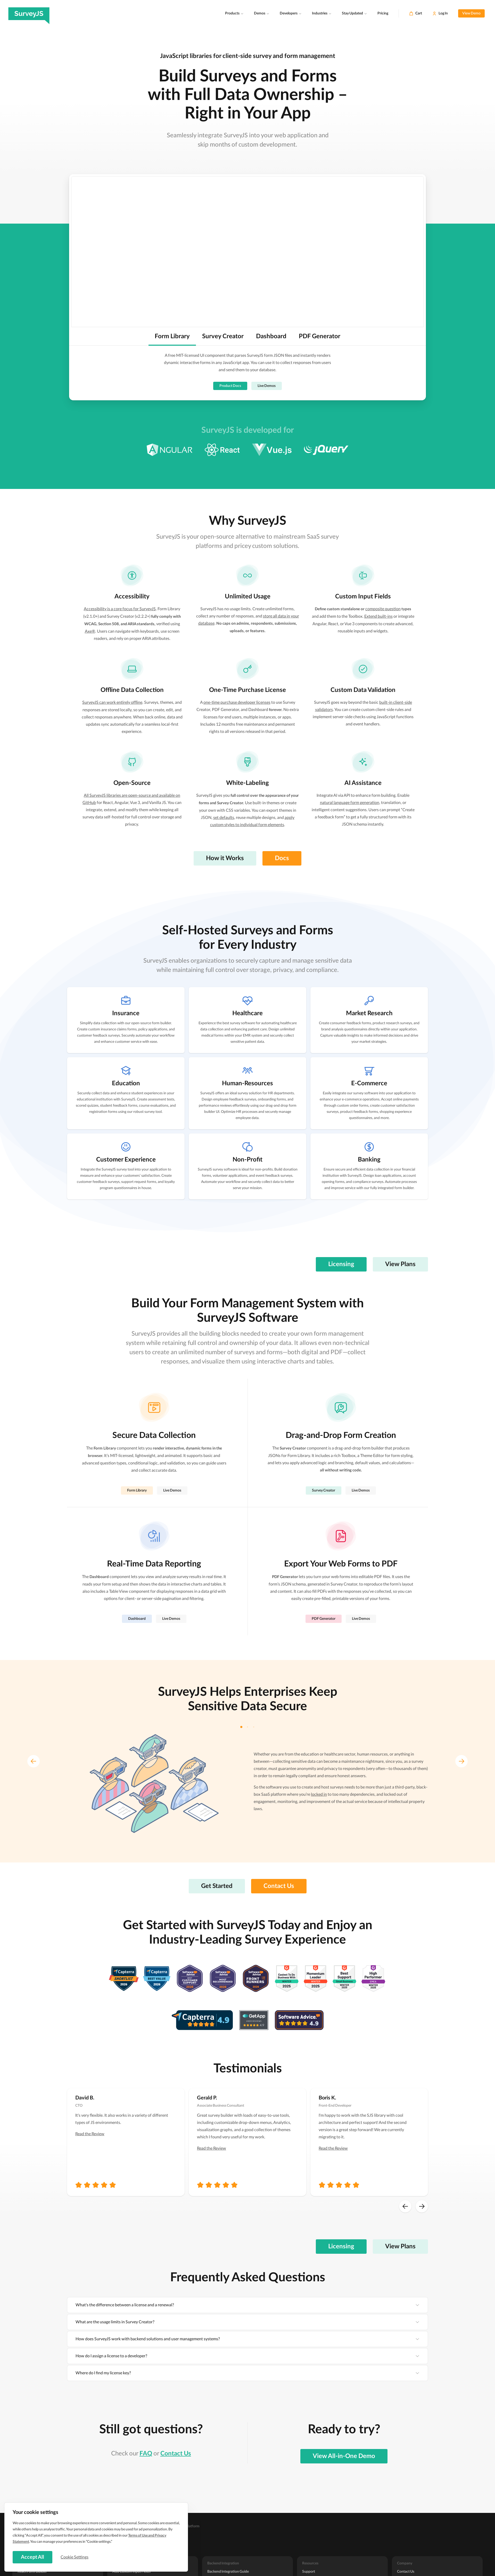

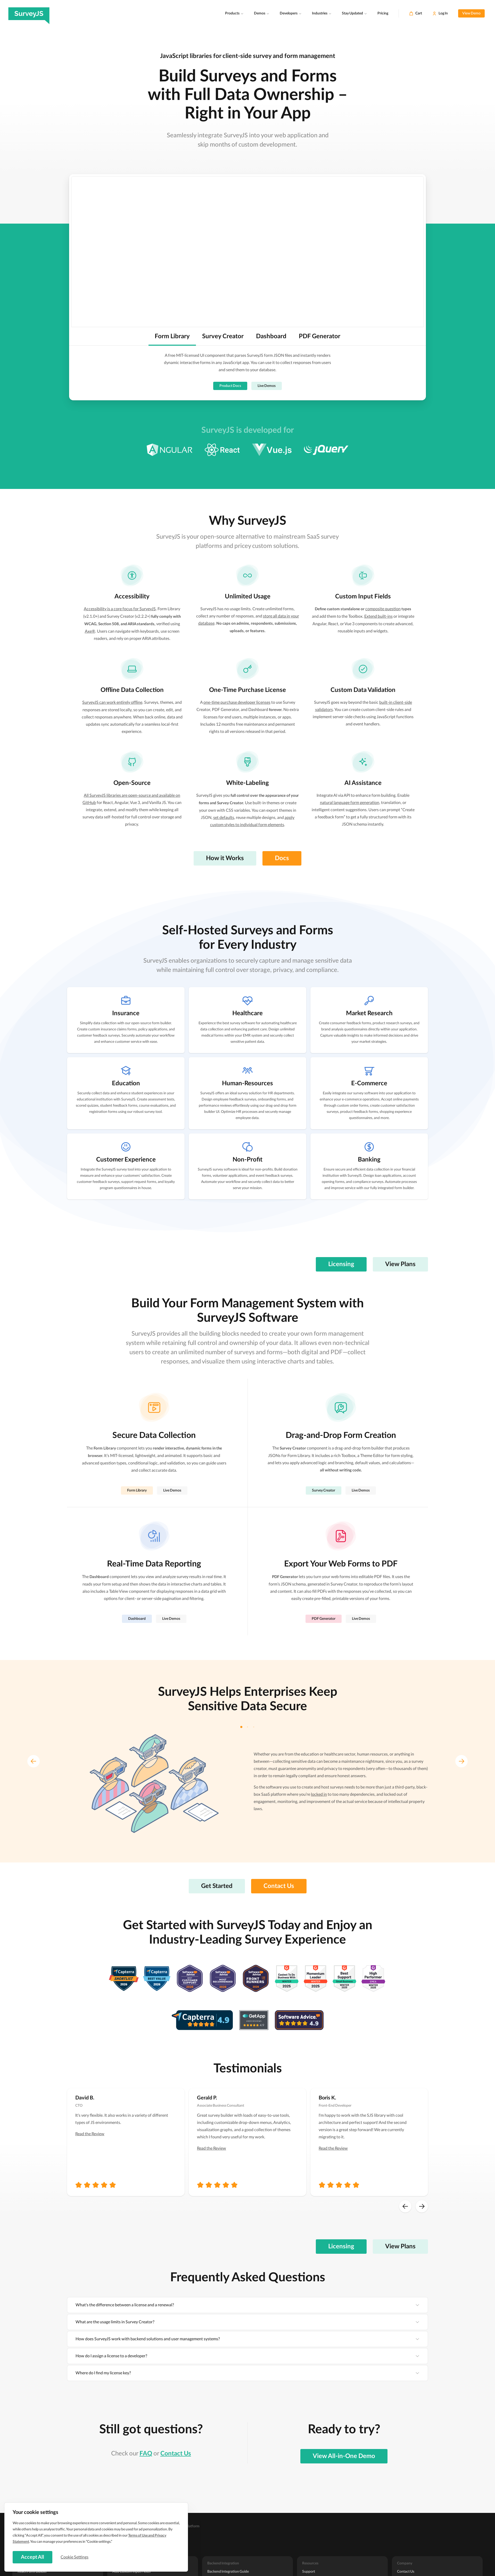